Navigates to Gmail sign-in page, clicks on Help, Privacy, and Terms links to open them in new tabs, switches to the Terms tab to verify it loaded, then switches back to the main window.

Starting URL: https://accounts.google.com/InteractiveLogin/signinchooser?continue=https%3A%2F%2Fmail.google.com%2Fmail%2Fu%2F0%2F&emr=1&followup=https%3A%2F%2Fmail.google.com%2Fmail%2Fu%2F0%2F&osid=1&passive=1209600&service=mail&ifkv=AYZoVhccm1J--6Om8klpXs2kpPtHNeCdcV2LHp5Ex-ooXYujLB3DaAuG0zGIYLU7TmHAEuq1lTmt5w&theme=glif&flowName=GlifWebSignIn&flowEntry=ServiceLogin

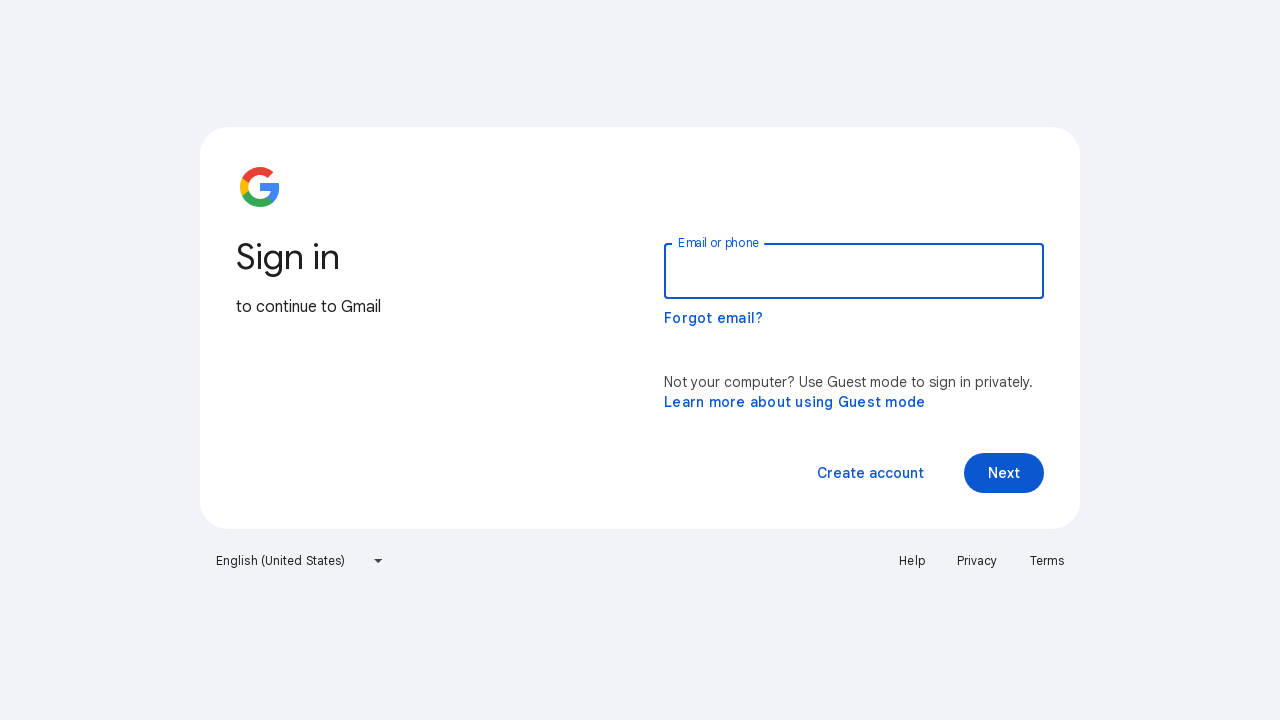

Clicked on Help link at (912, 561) on a:text('Help')
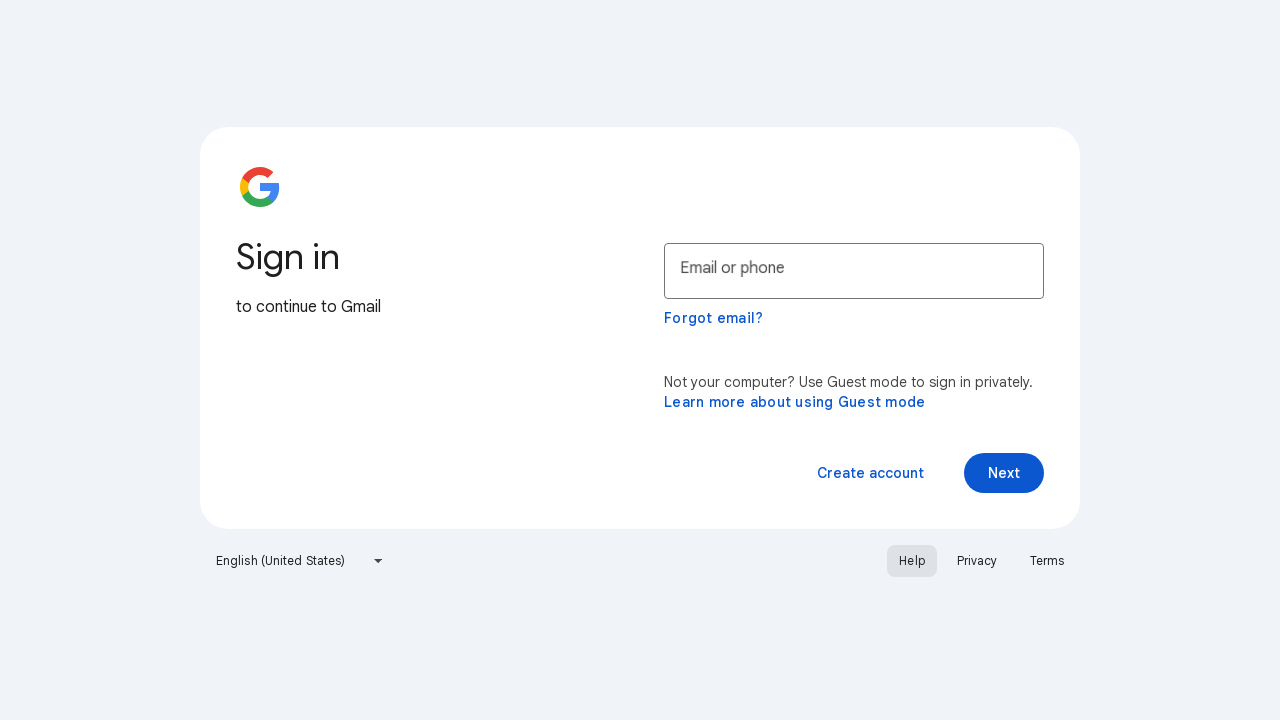

Clicked on Privacy link at (977, 561) on a:text('Privacy')
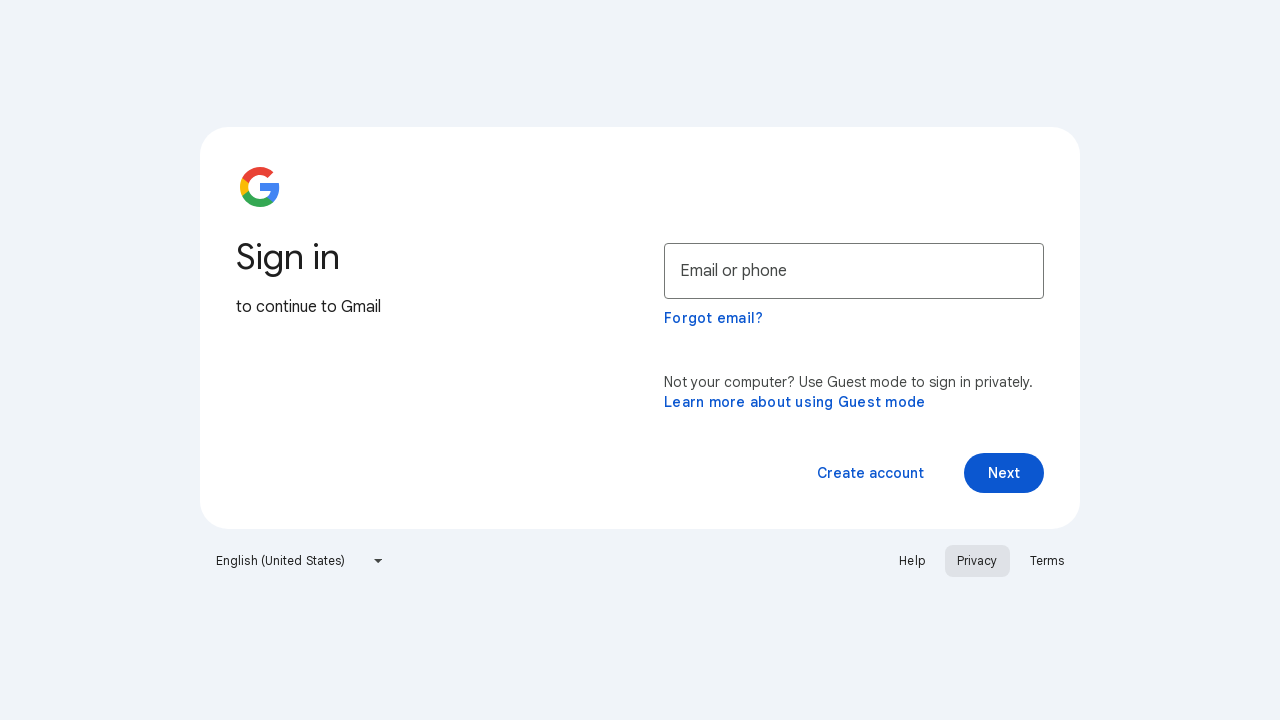

Clicked on Terms link to open in new tab at (1047, 561) on a:text('Terms')
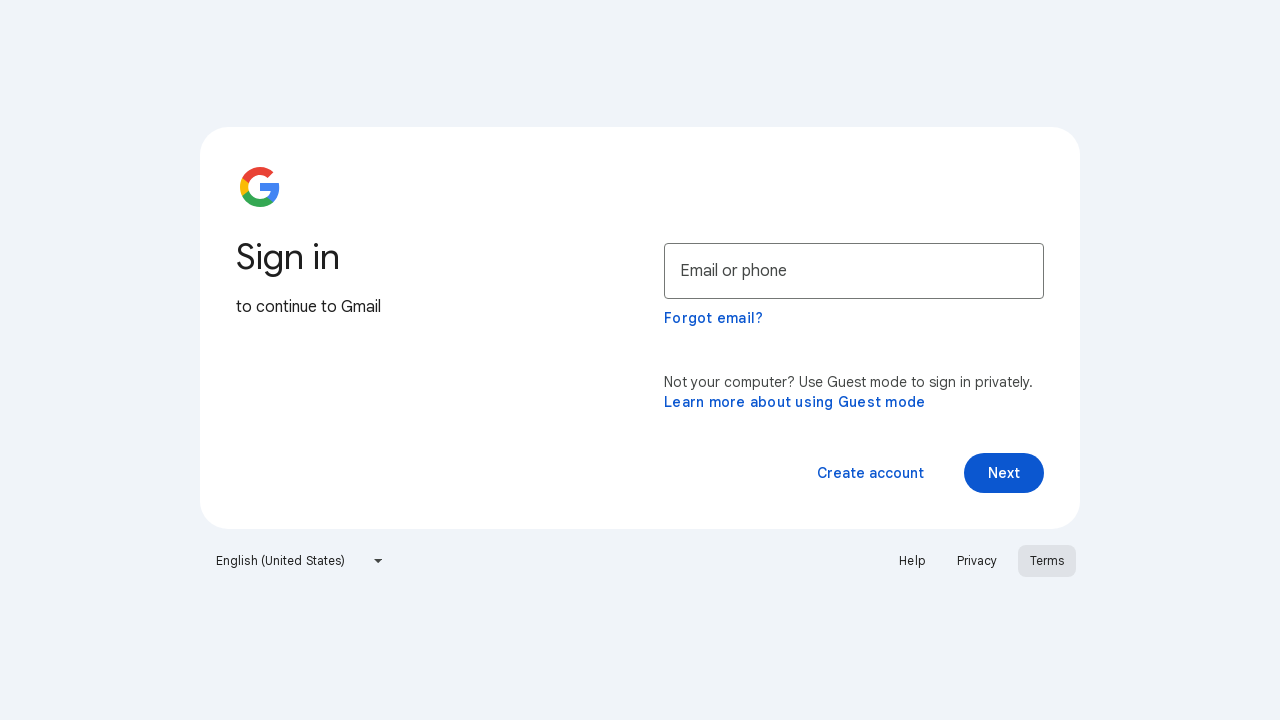

Switched to Terms tab by finding page with 'Google Terms of Service' title
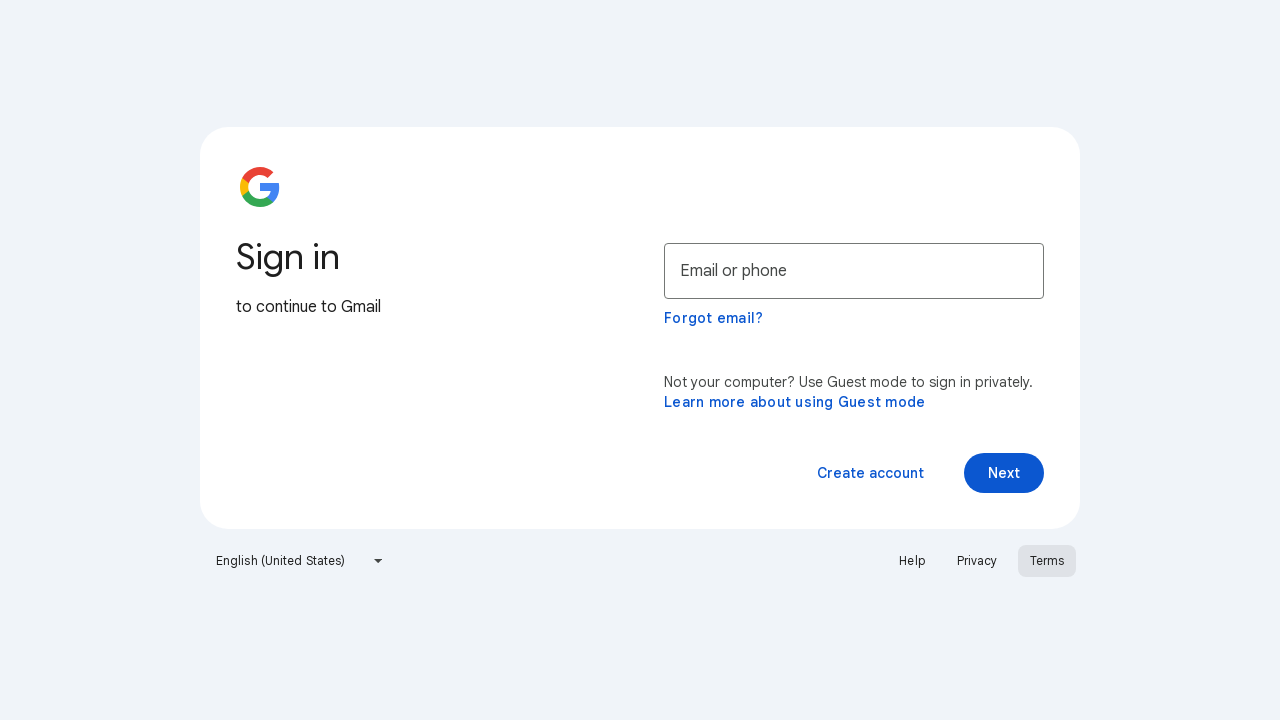

Retrieved Terms page URL: https://policies.google.com/terms?gl=US&hl=en-US
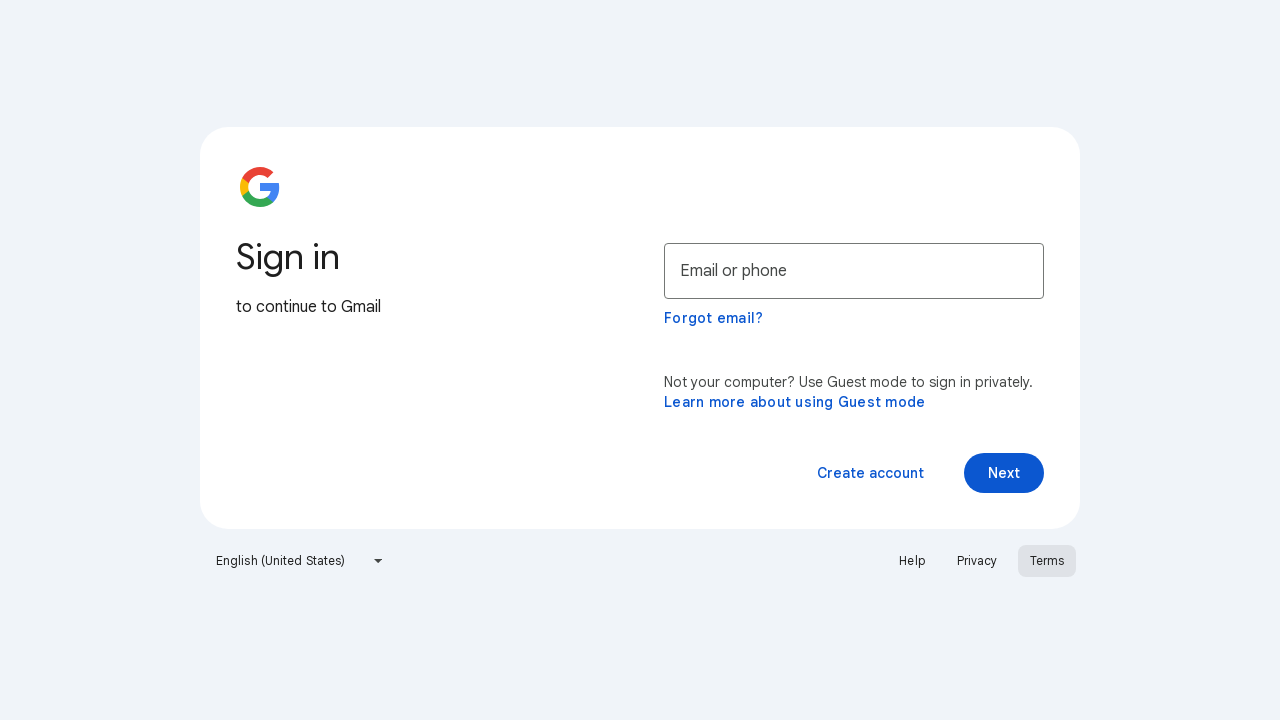

Retrieved Terms page title: Google Terms of Service – Privacy & Terms – Google
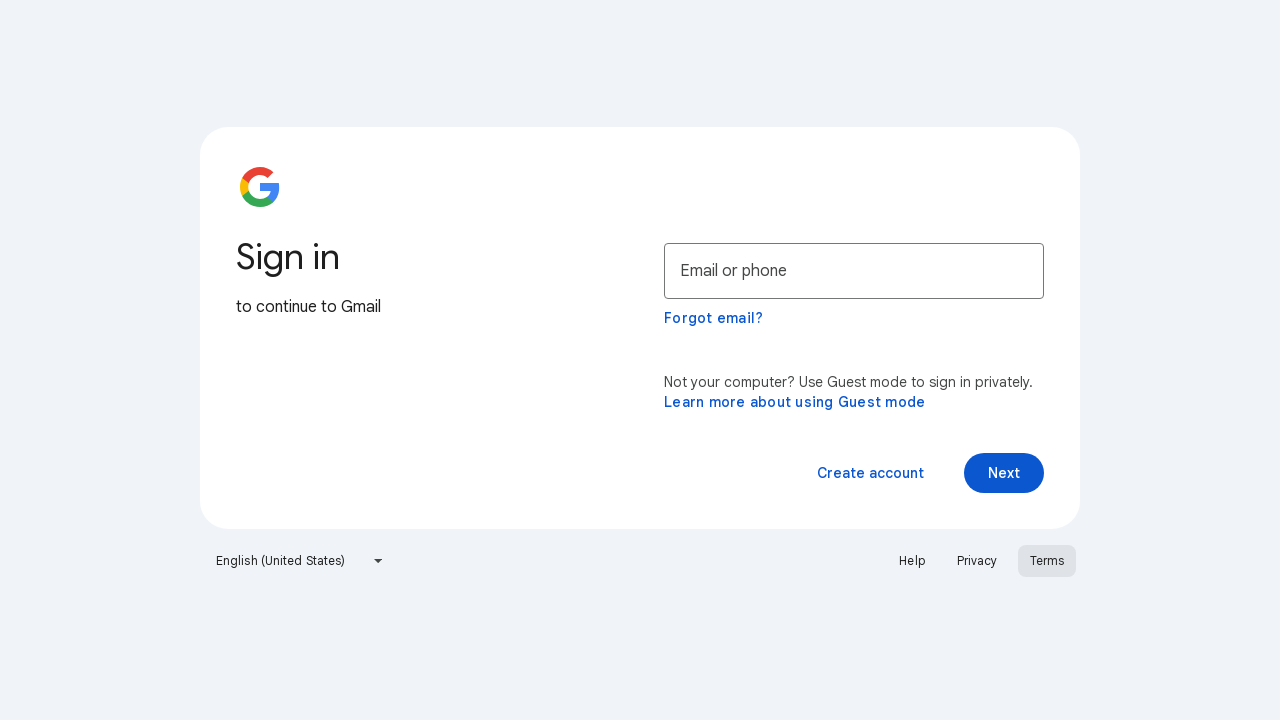

Retrieved original page title: Gmail
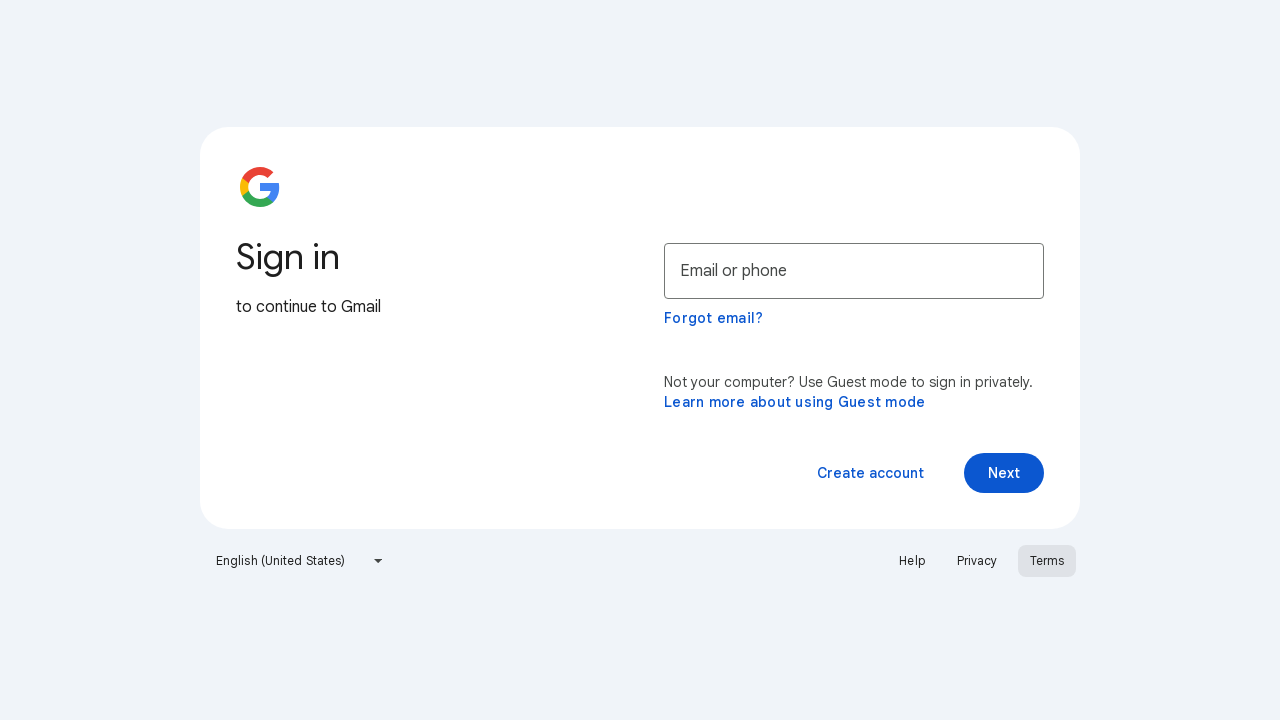

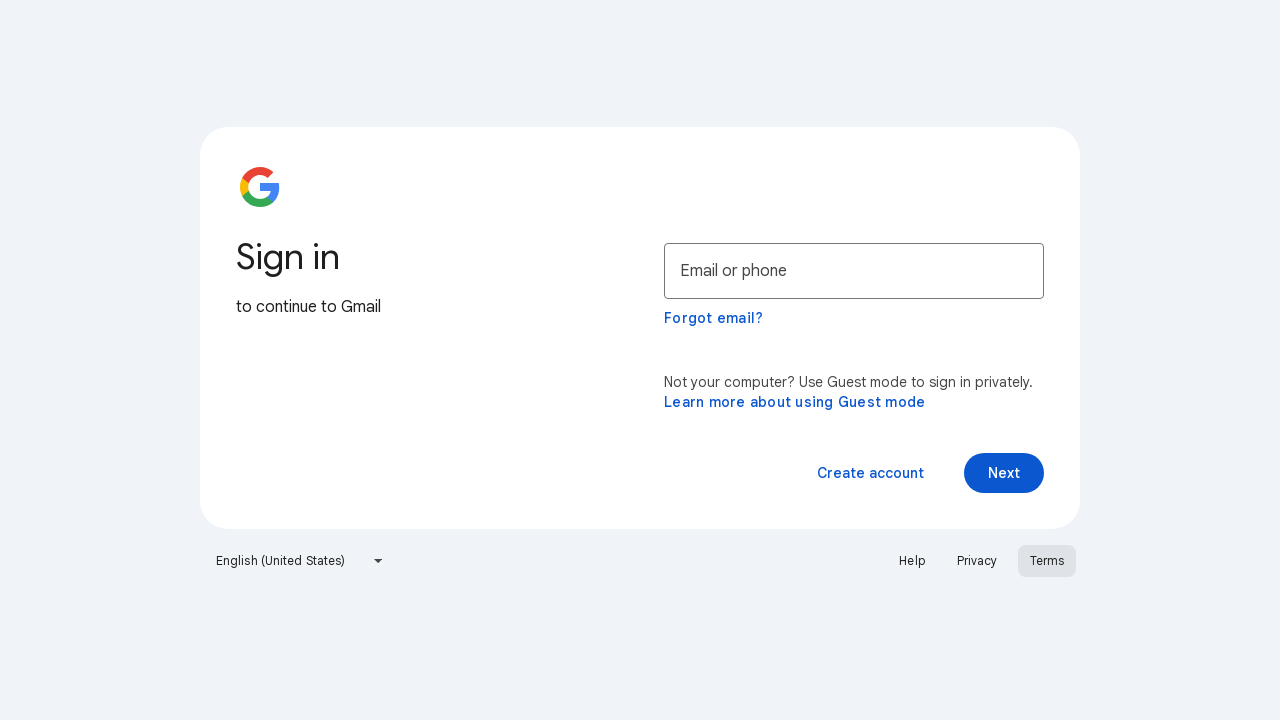